Tests a registration form by filling in first name, last name, and email fields, submitting the form, and verifying the success message displays correctly.

Starting URL: http://suninjuly.github.io/registration1.html

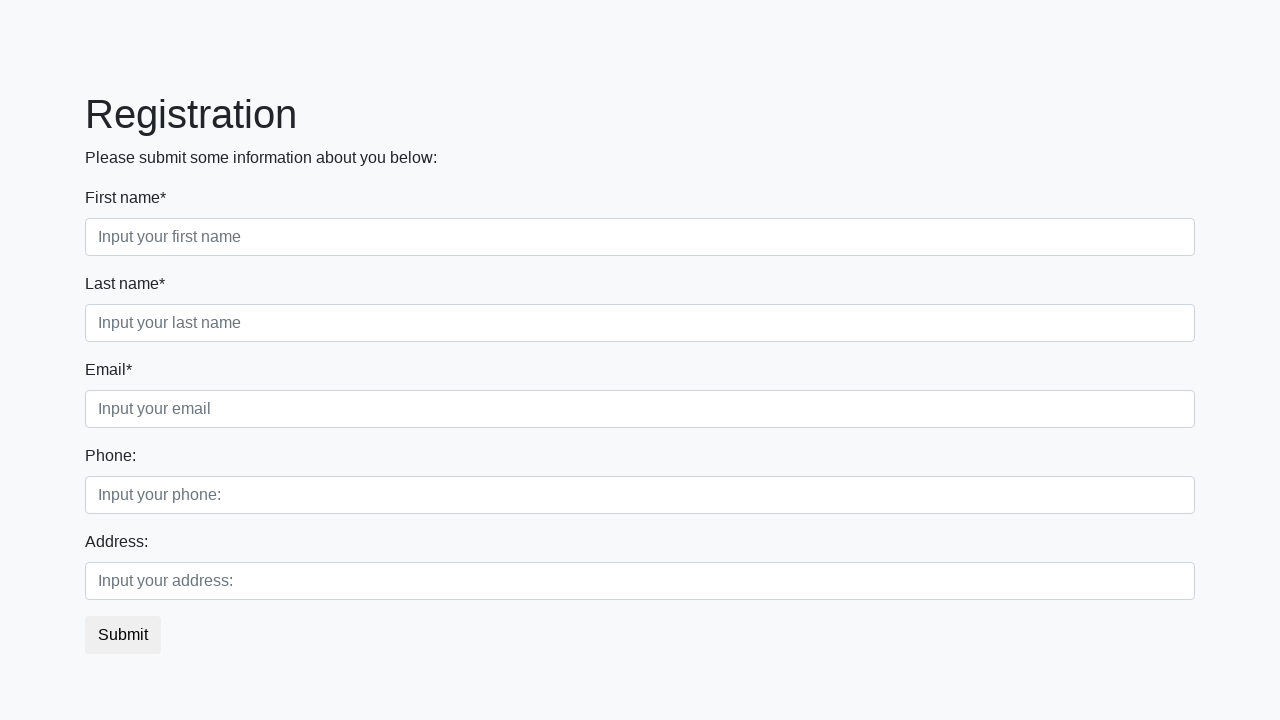

Navigated to registration form page
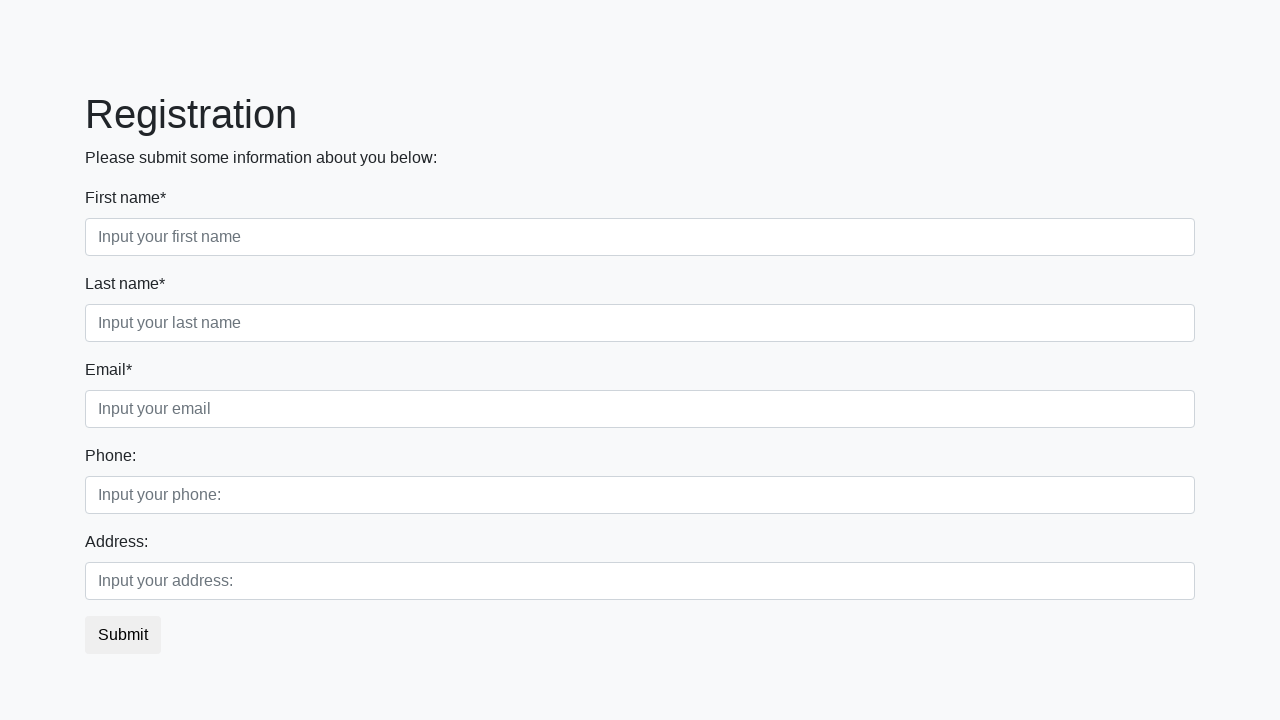

Filled first name field with 'Ivan' on [placeholder='Input your first name']
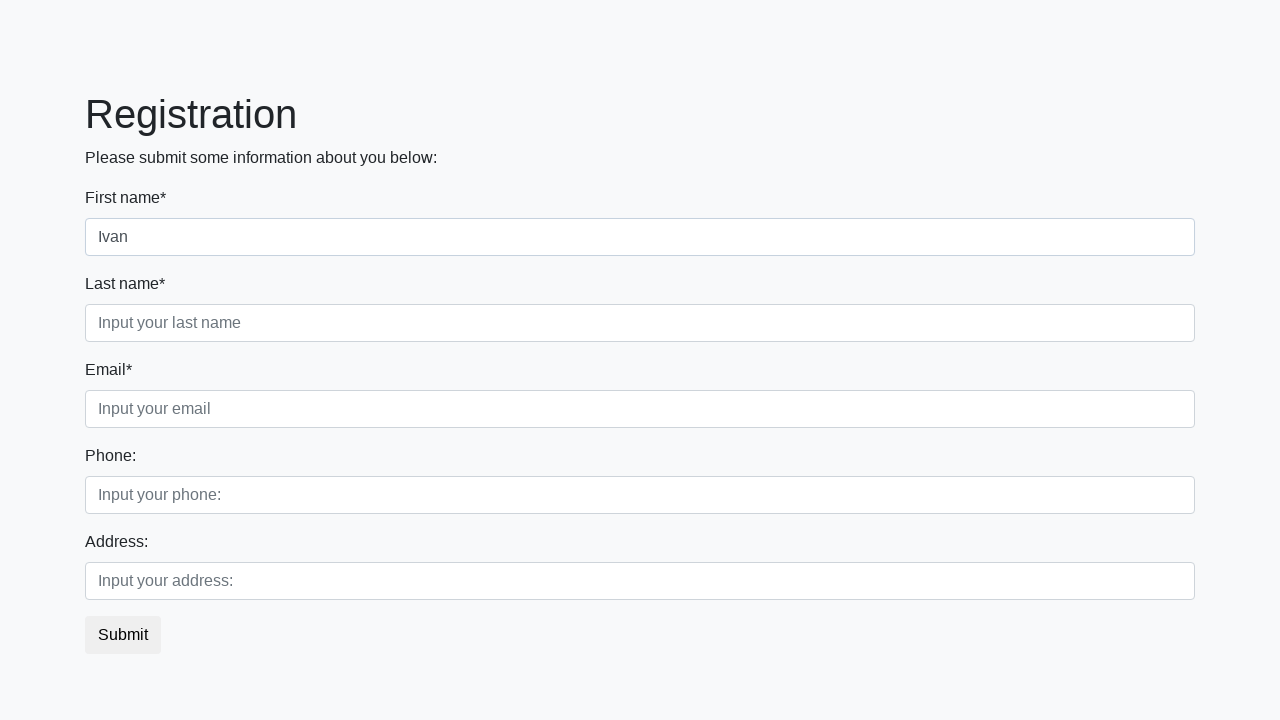

Filled last name field with 'Petrov' on [placeholder='Input your last name']
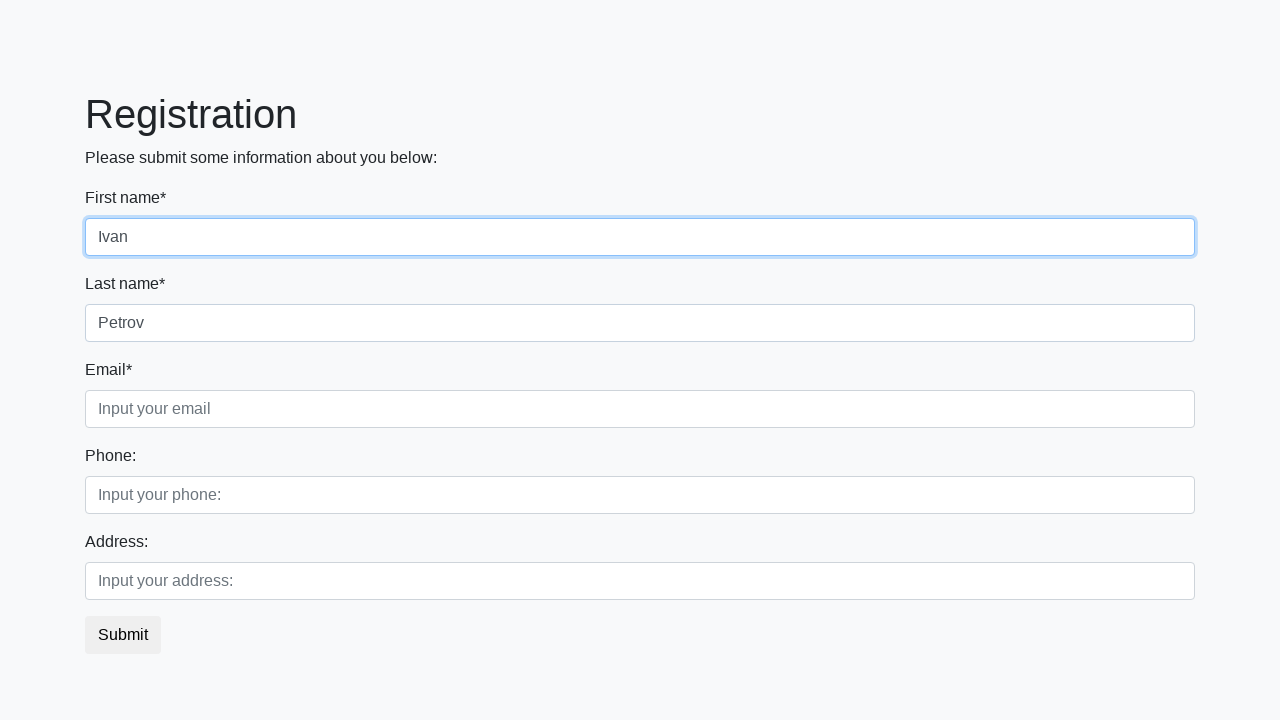

Filled email field with 'testuser@example.com' on [placeholder='Input your email']
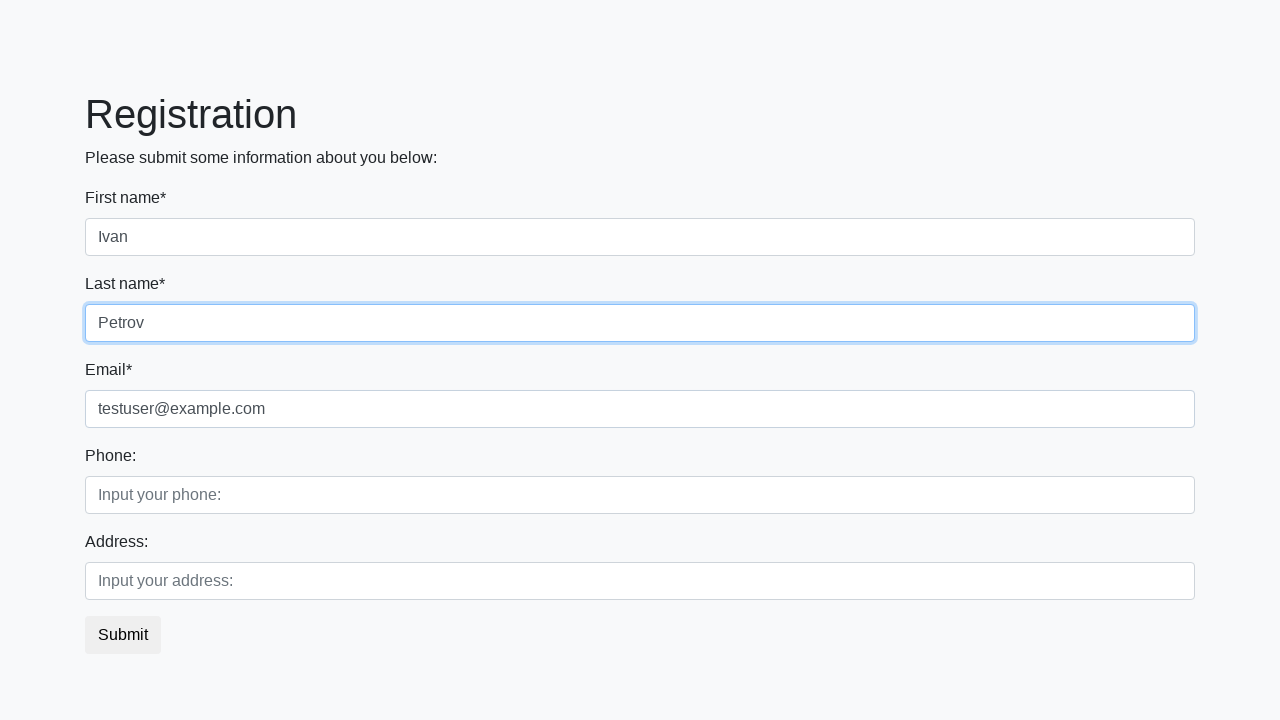

Clicked submit button at (123, 635) on button.btn
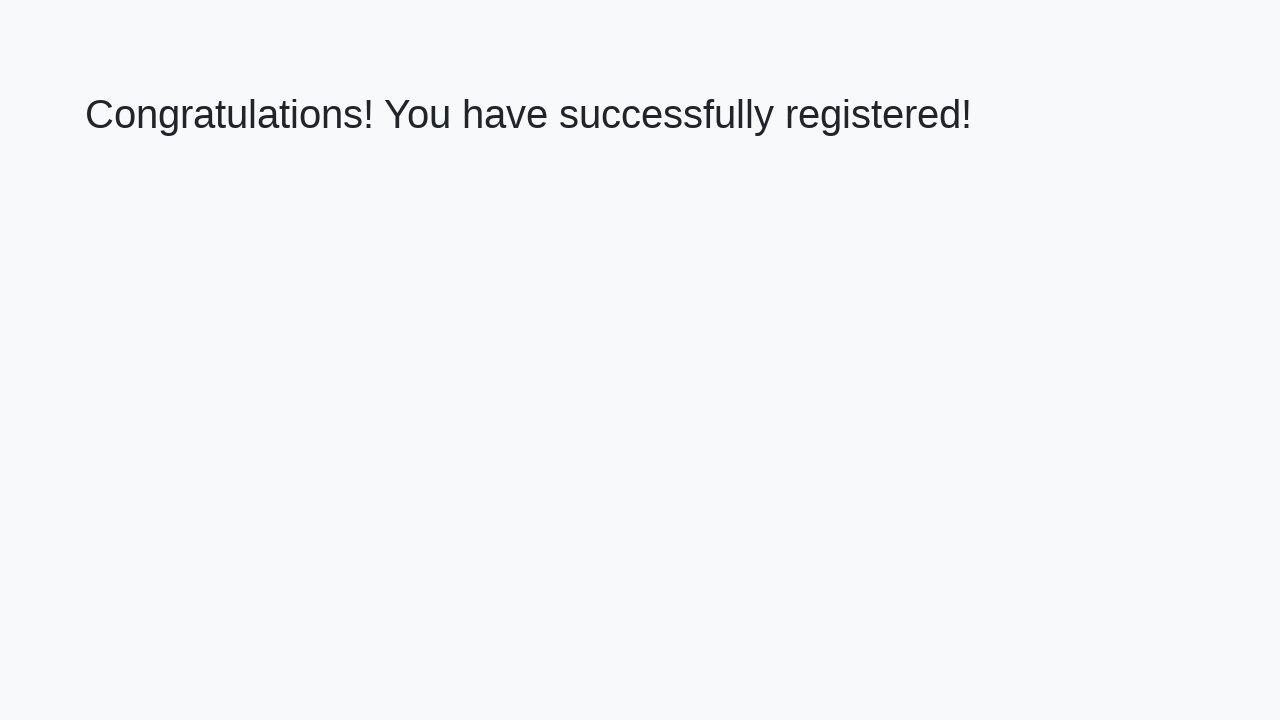

Success message heading loaded
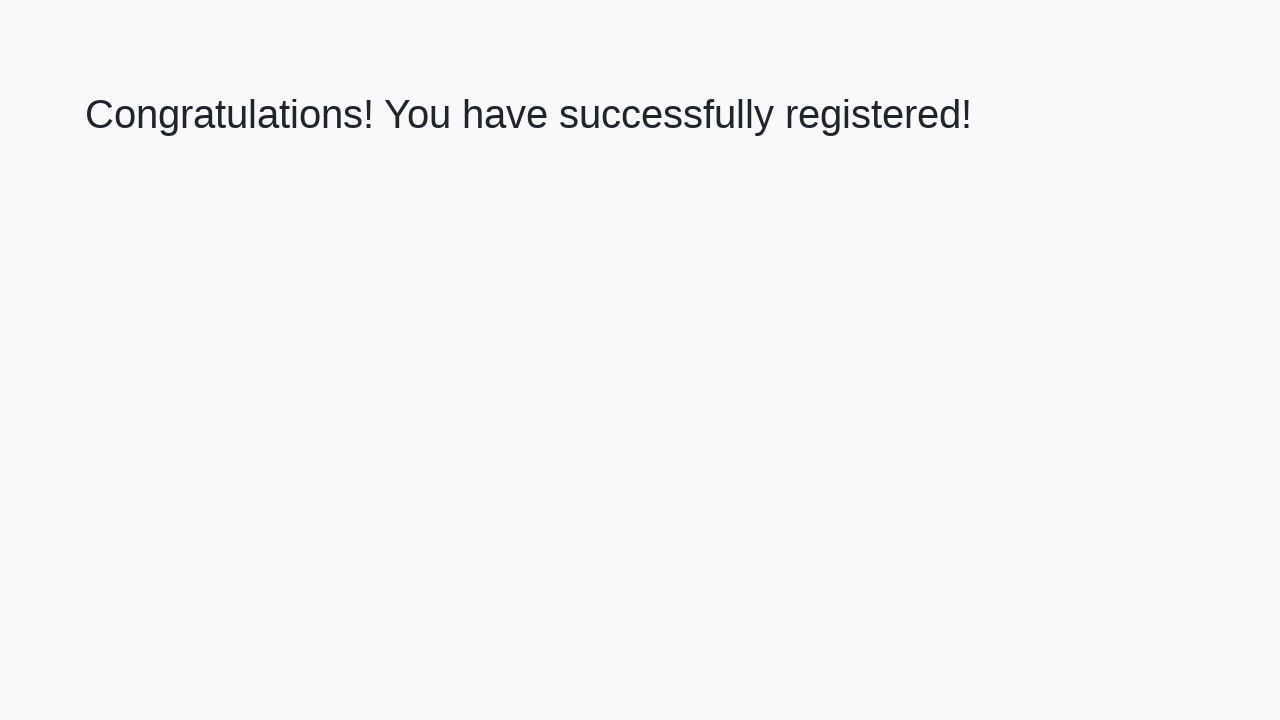

Retrieved success message text: 'Congratulations! You have successfully registered!'
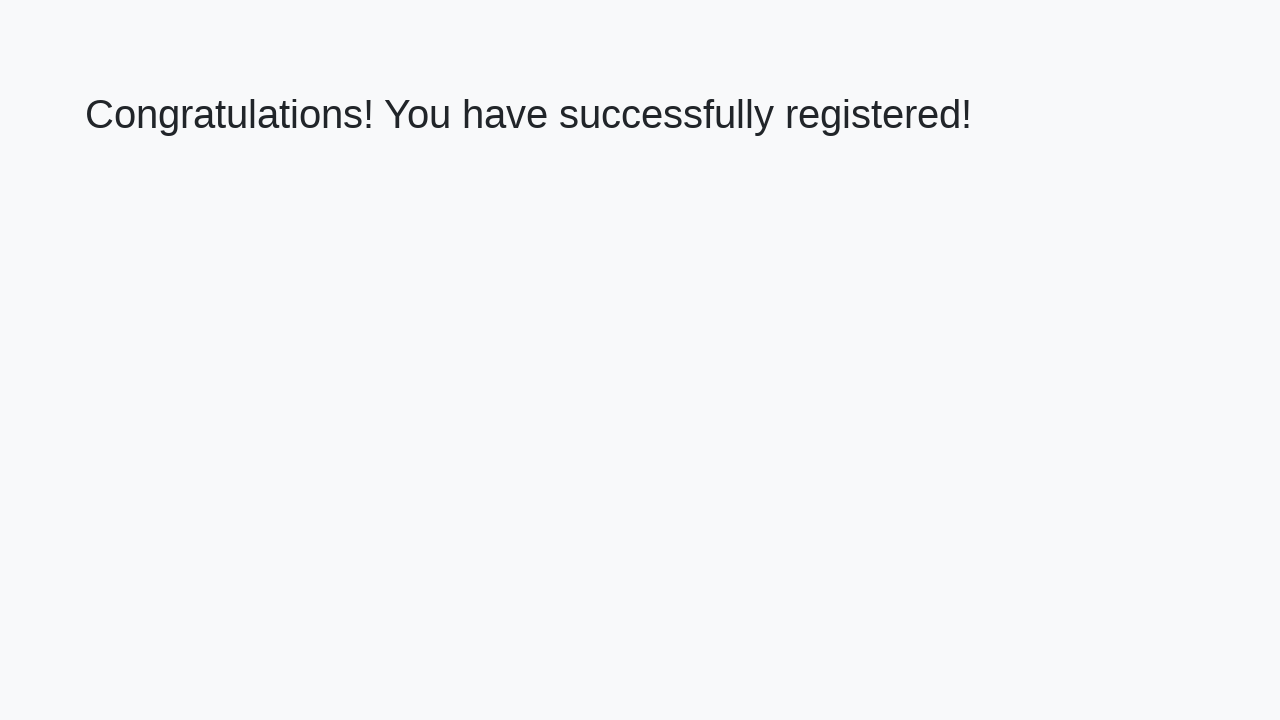

Verified success message matches expected text
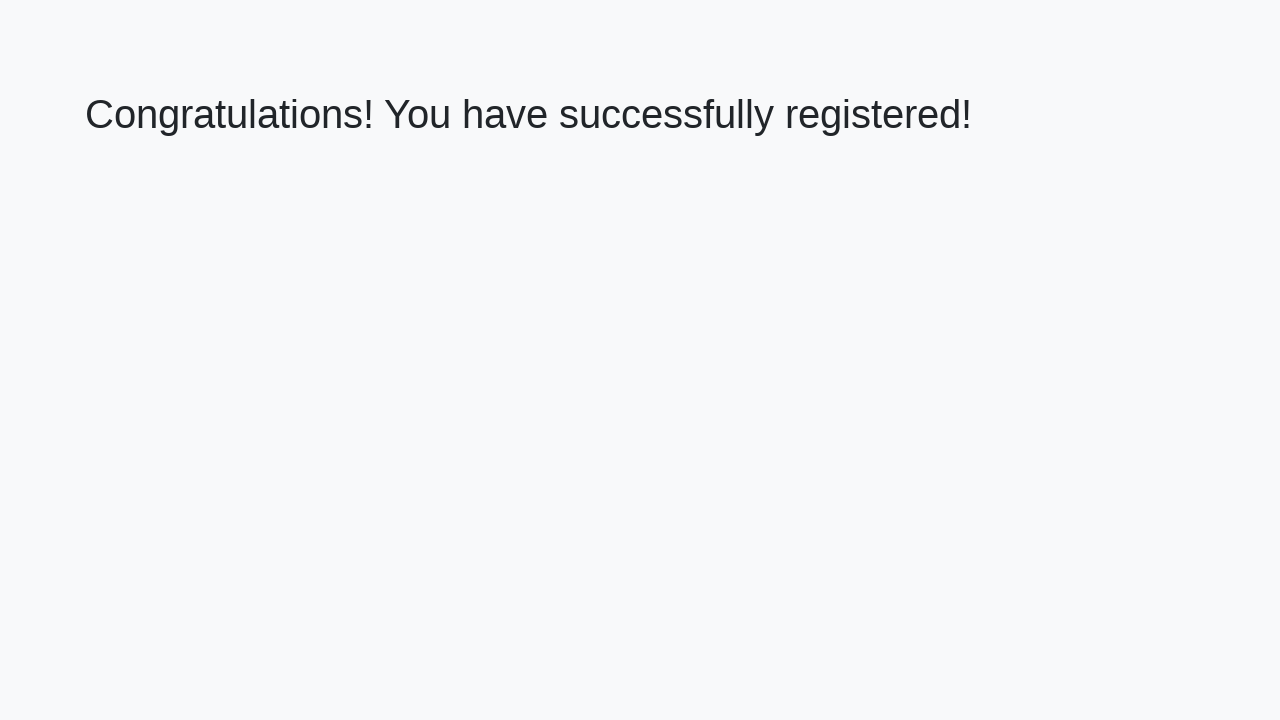

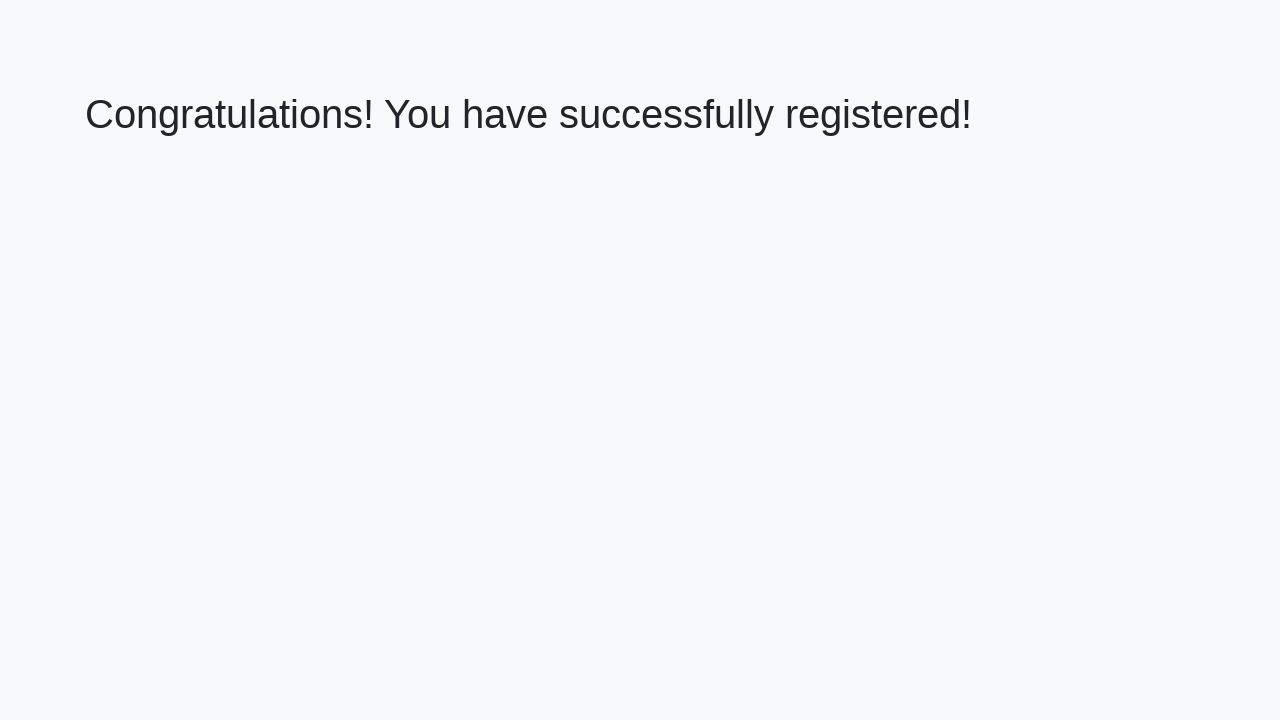